Tests drag and drop action by dragging element from box A to box B

Starting URL: https://crossbrowsertesting.github.io/drag-and-drop

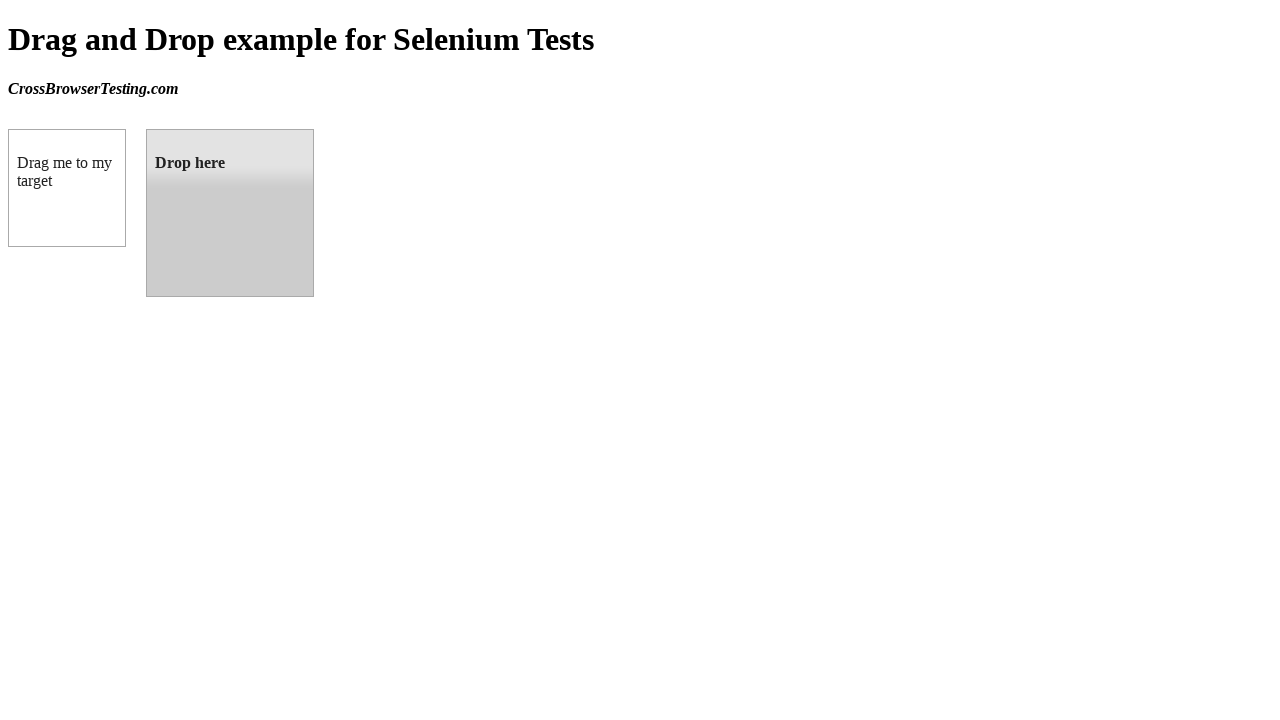

Located source element (box A) with id 'draggable'
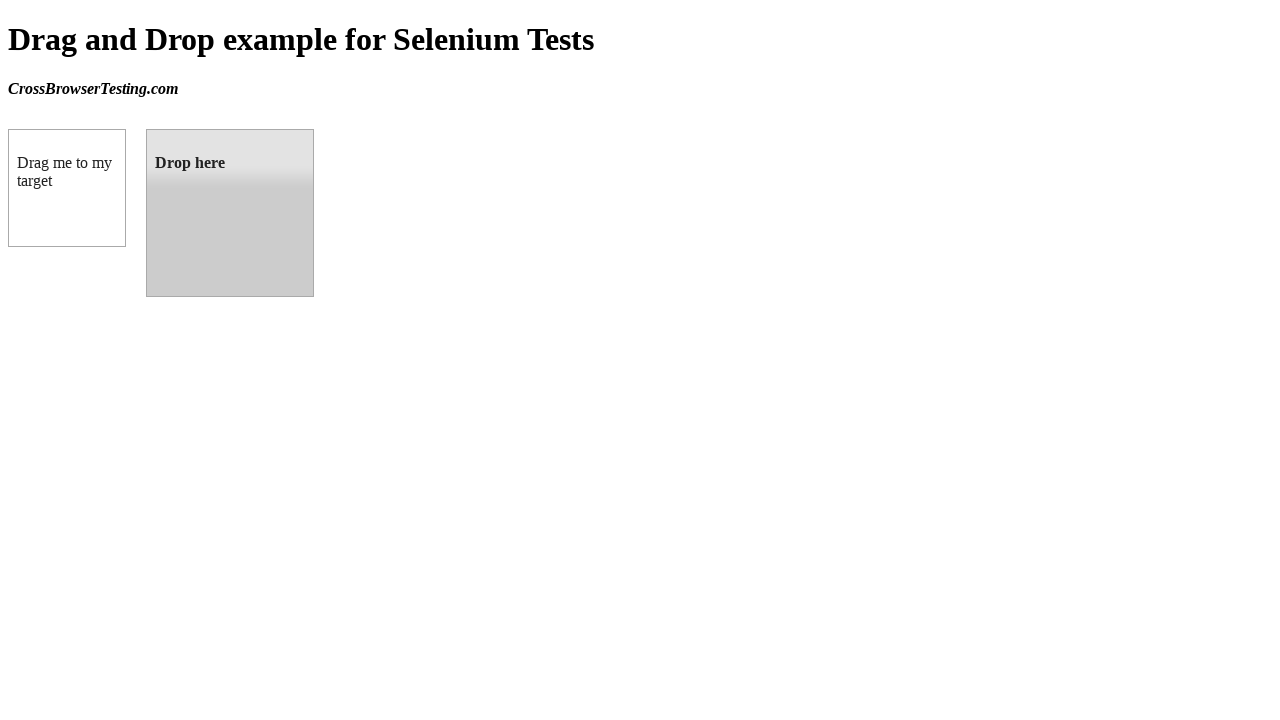

Located target element (box B) with id 'droppable'
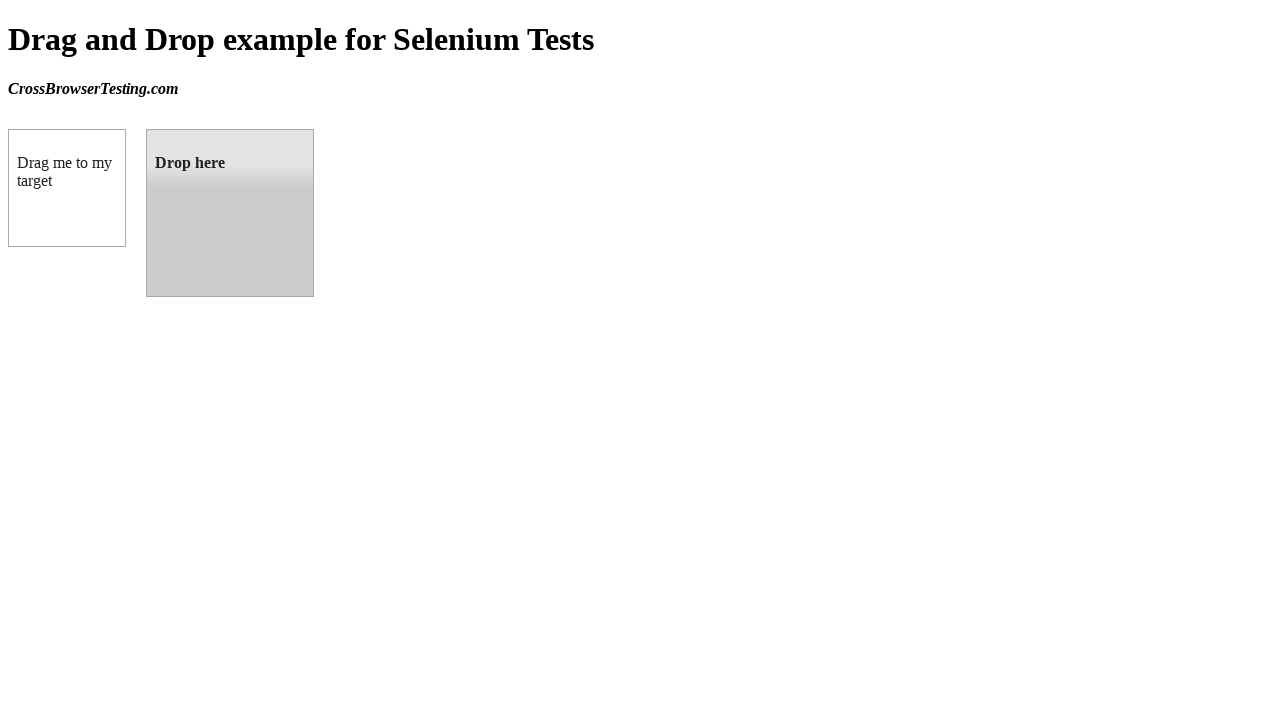

Dragged element from box A to box B at (230, 213)
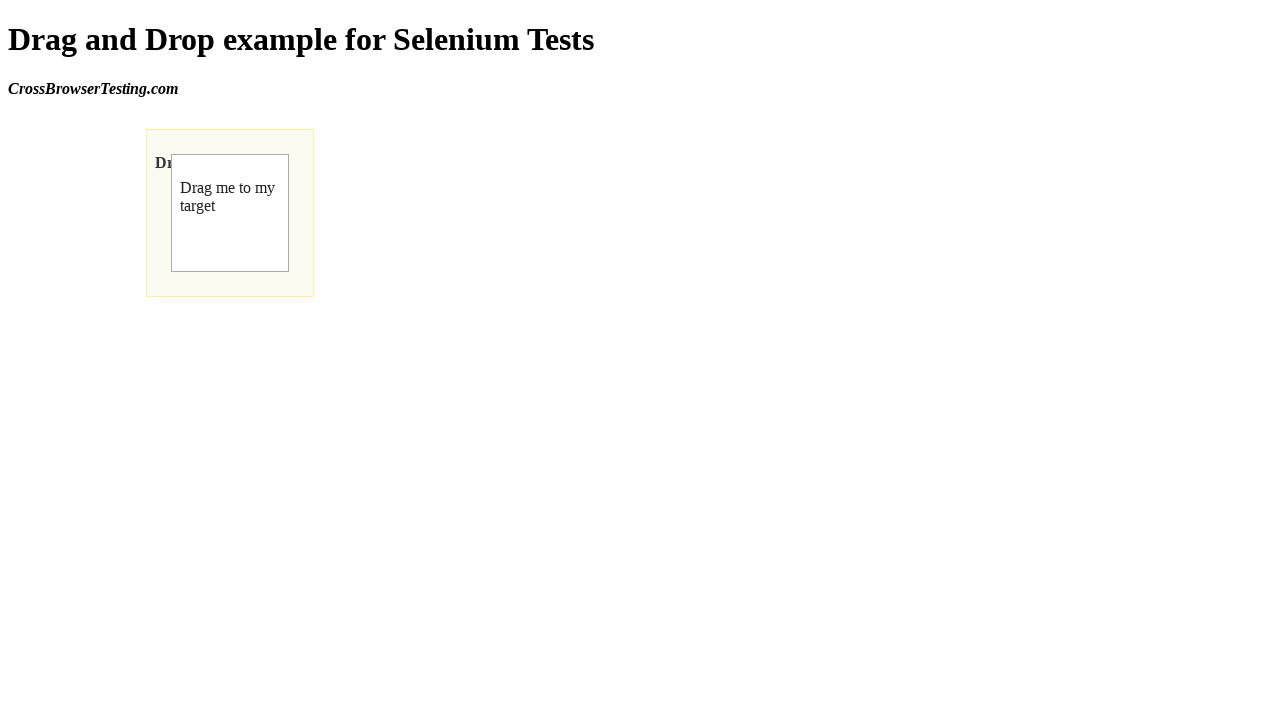

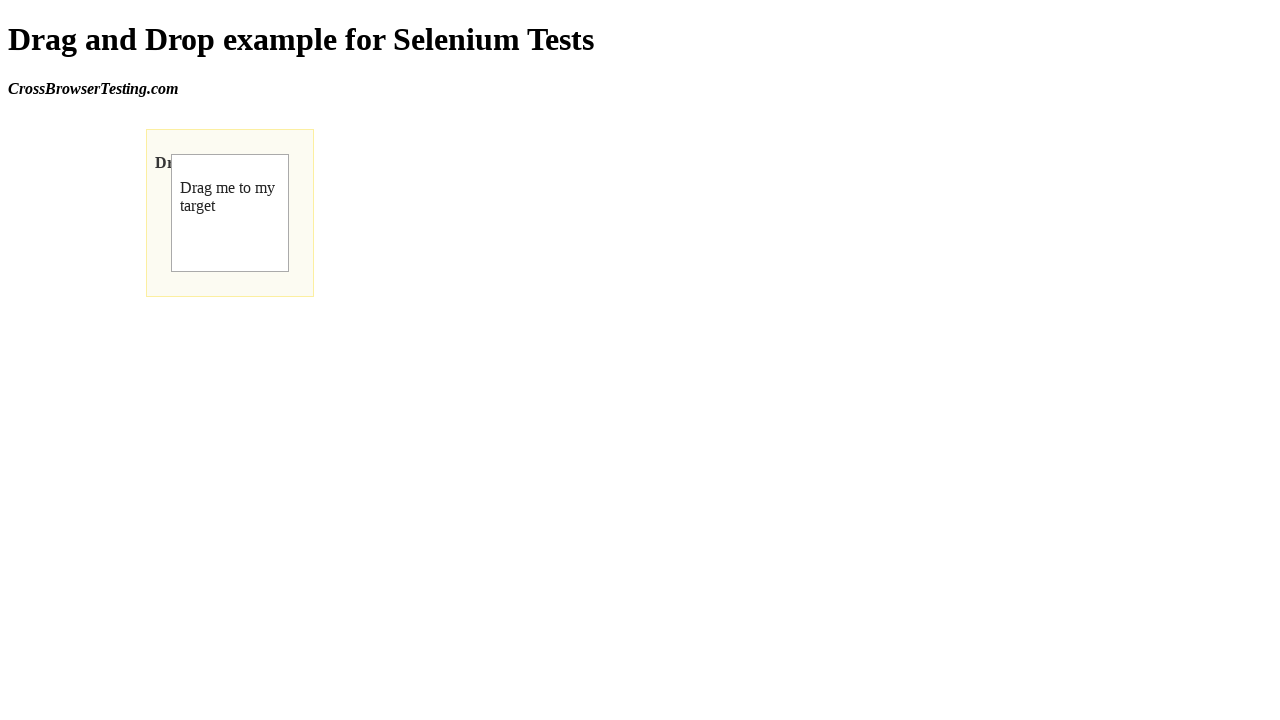